Tests dynamic loading functionality by clicking a start button and waiting for the loading indicator to complete, then verifying that the "Hello World" text appears.

Starting URL: https://automationfc.github.io/dynamic-loading/

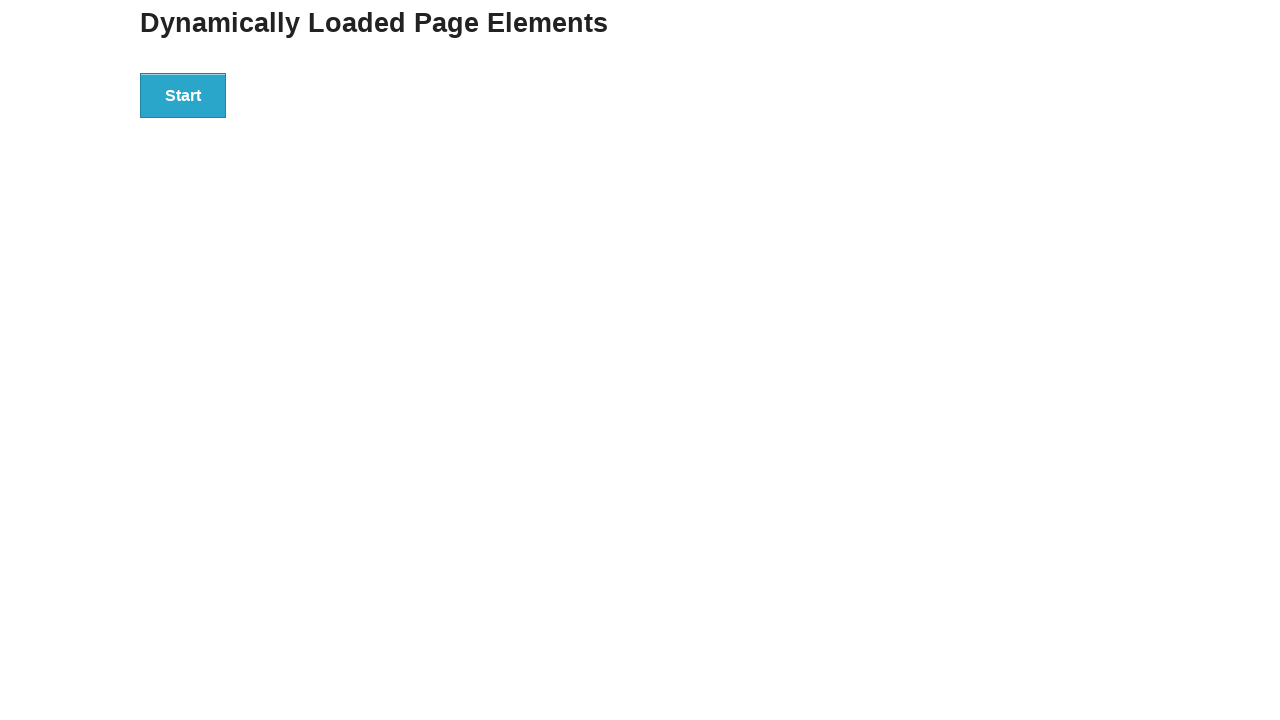

Clicked the start button to trigger dynamic loading at (183, 95) on div#start > button
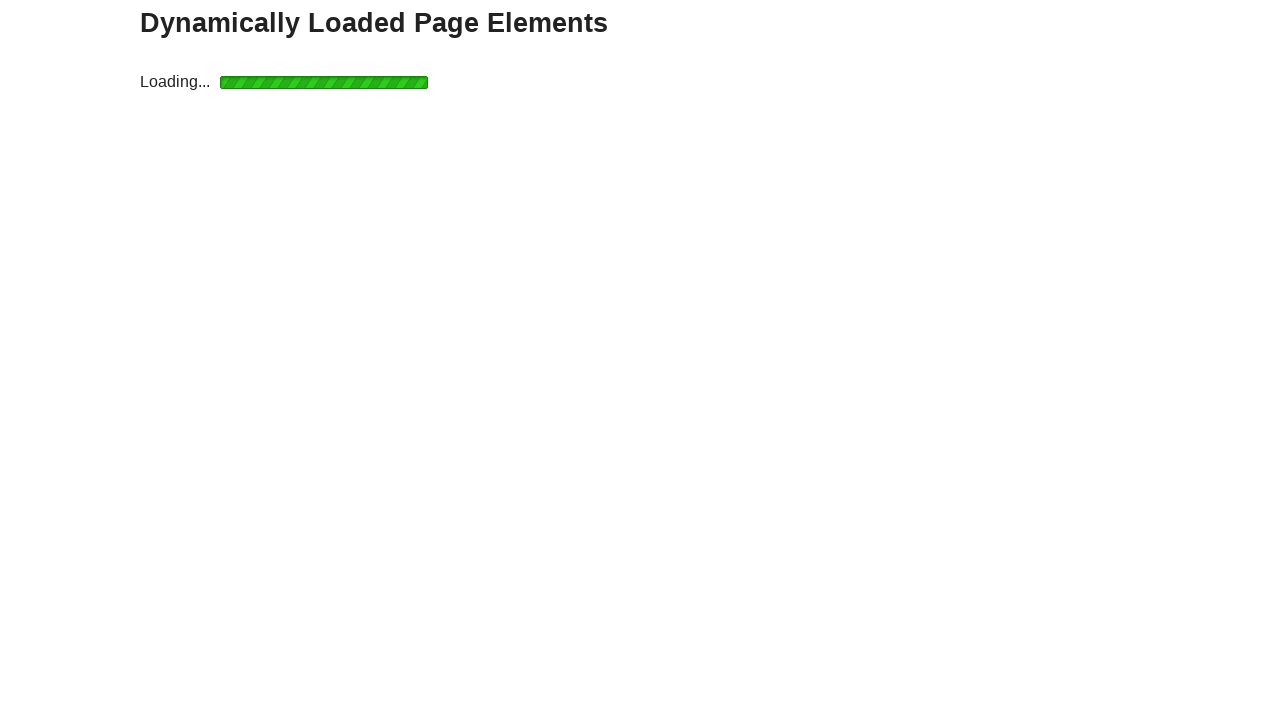

Waited for loading indicator to complete and 'Hello World' text to appear
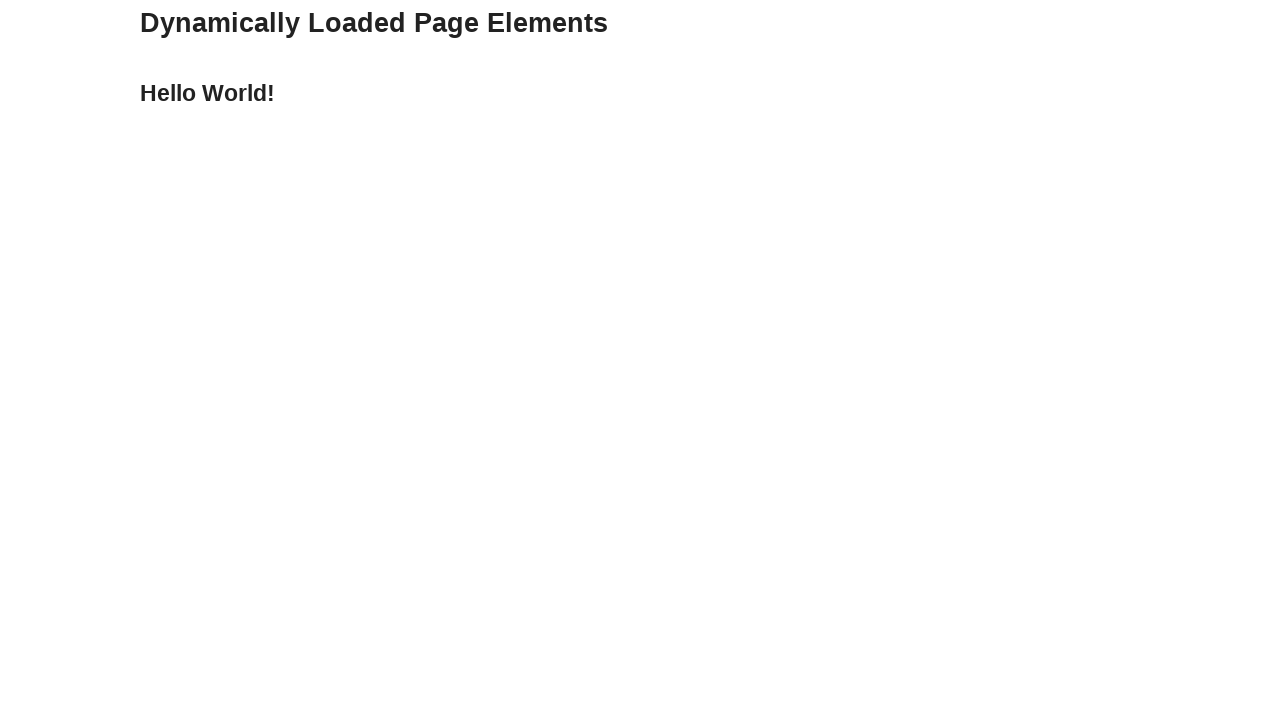

Verified that the 'Hello World' element is visible
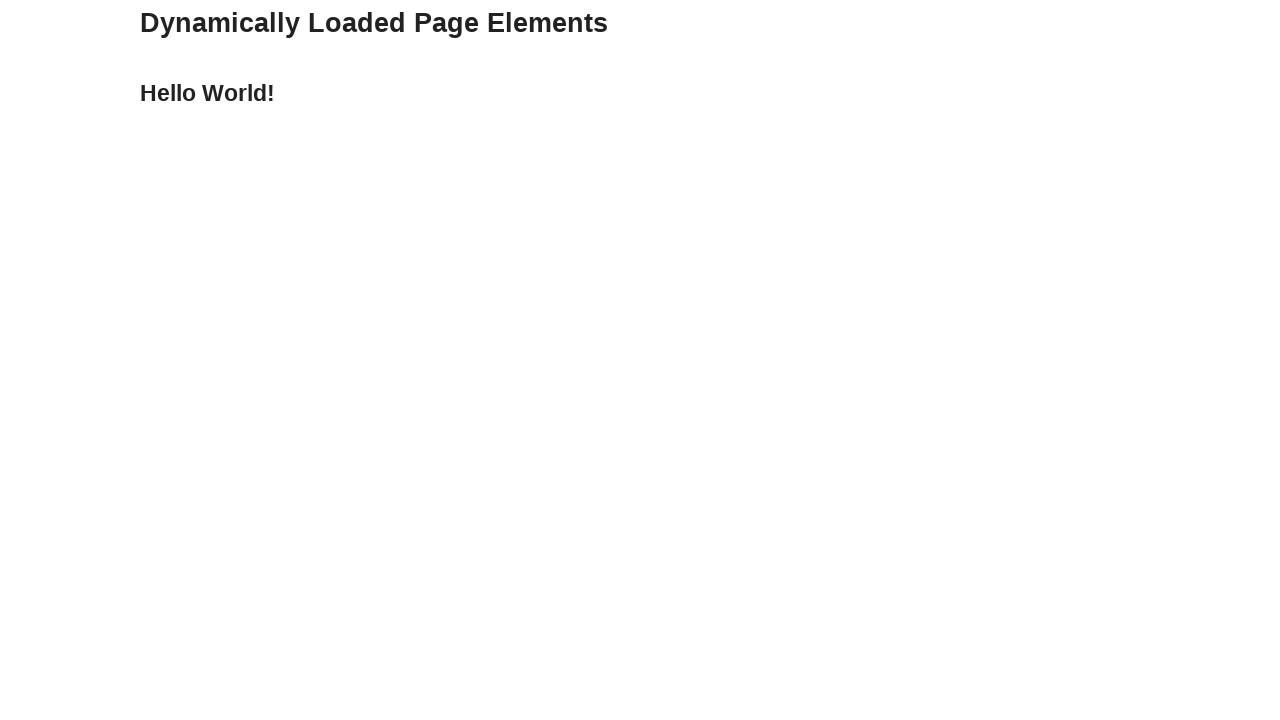

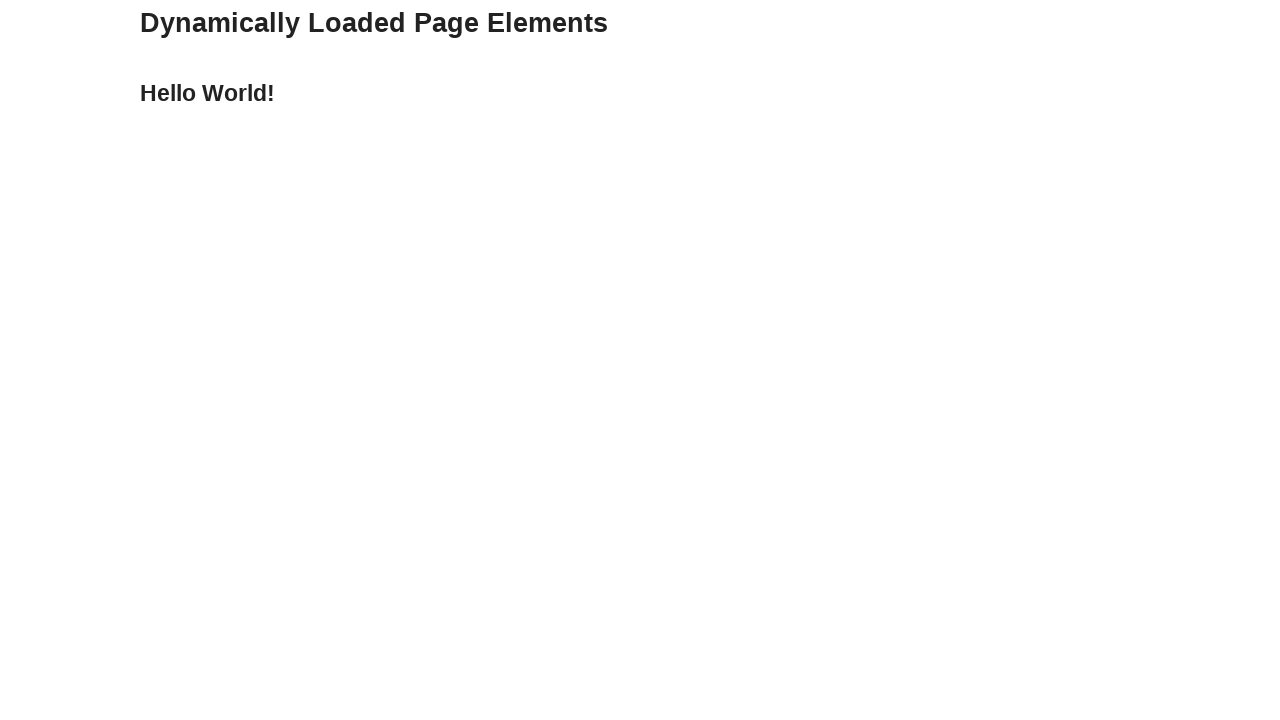